Tests a text box form by filling in user name, email, and address fields, then submitting the form and verifying the output contains the entered name.

Starting URL: https://demoqa.com/text-box

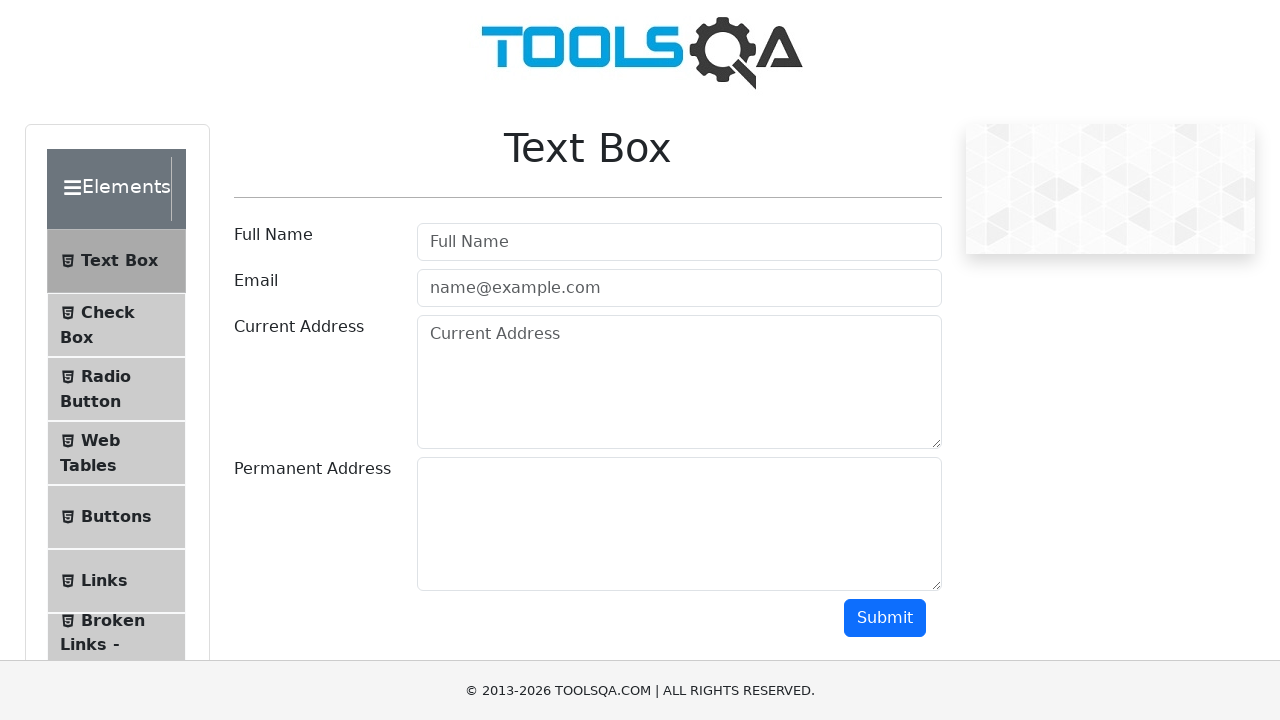

Filled user name field with 'John Doe' on #userName
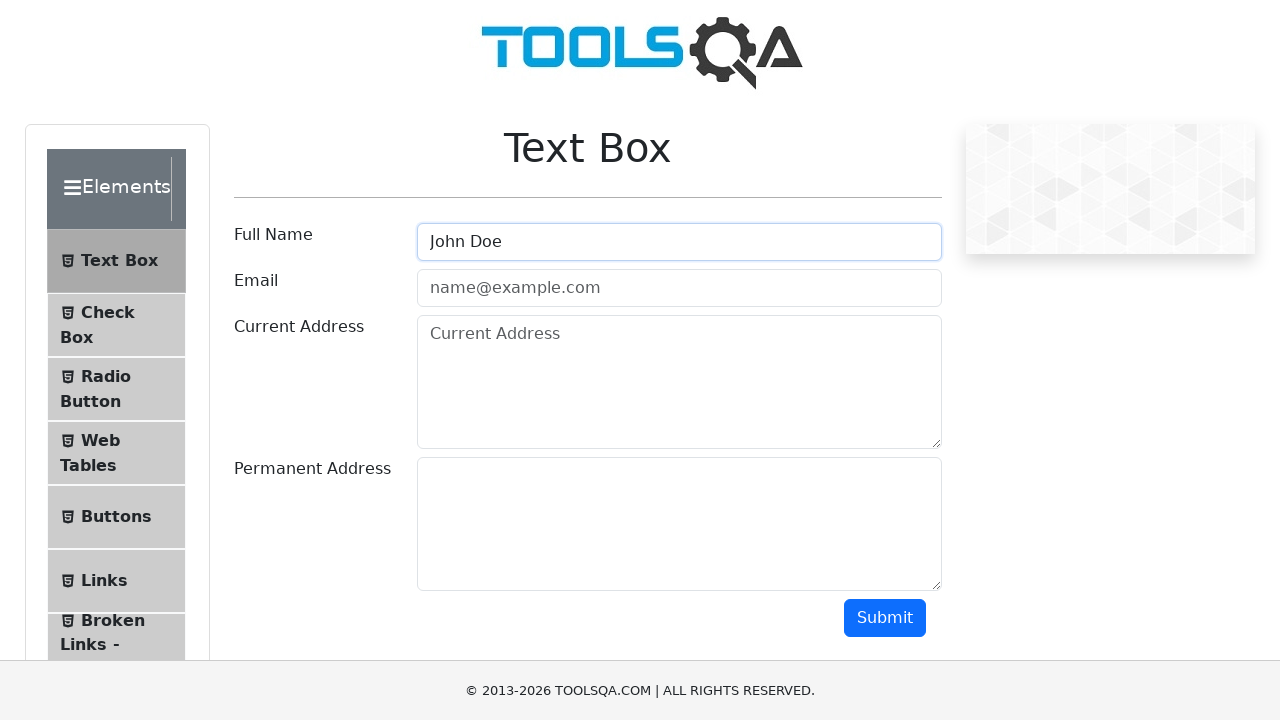

Filled email field with 'john.doe@example.com' on #userEmail
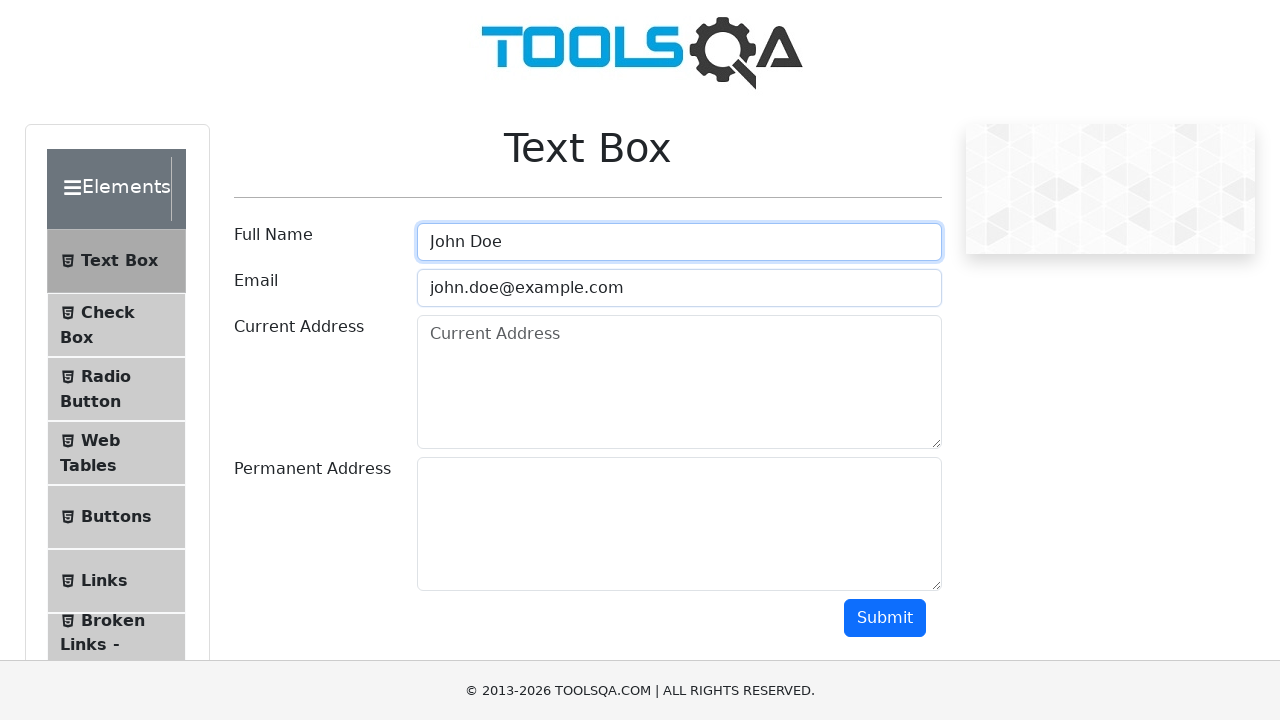

Filled current address field with '123 Main St, Springfield' on #currentAddress
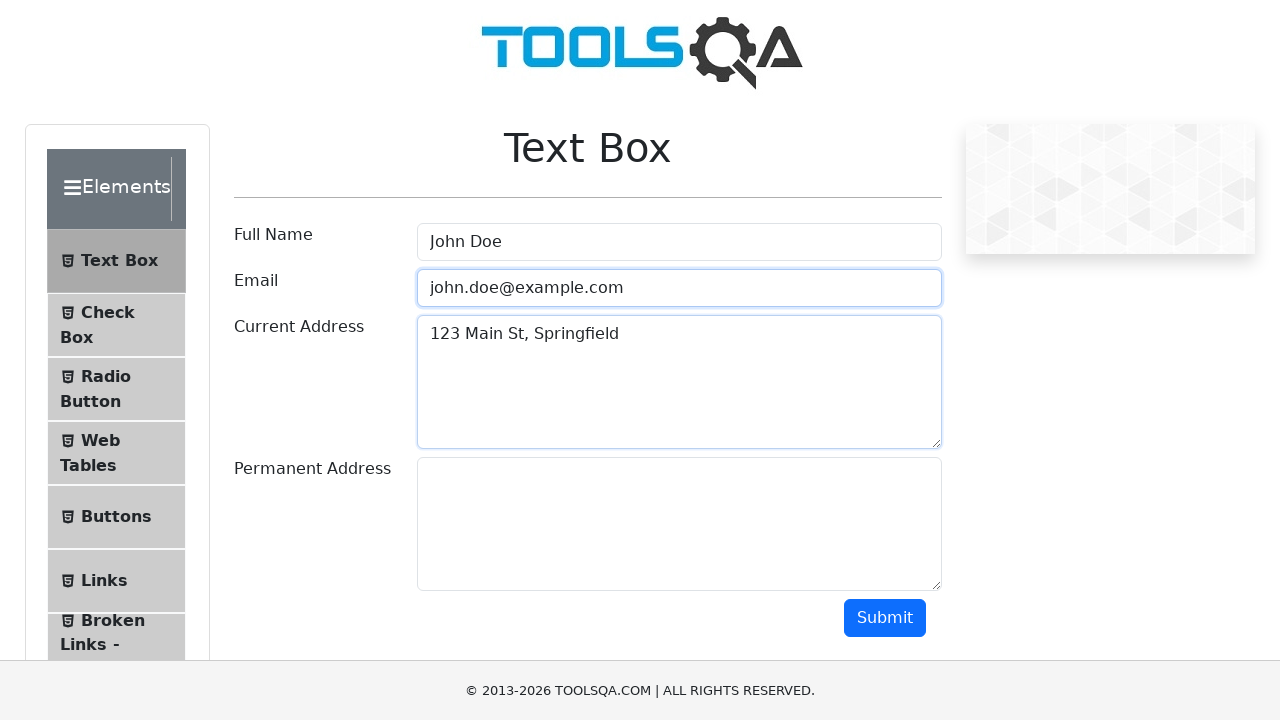

Scrolled to Submit button
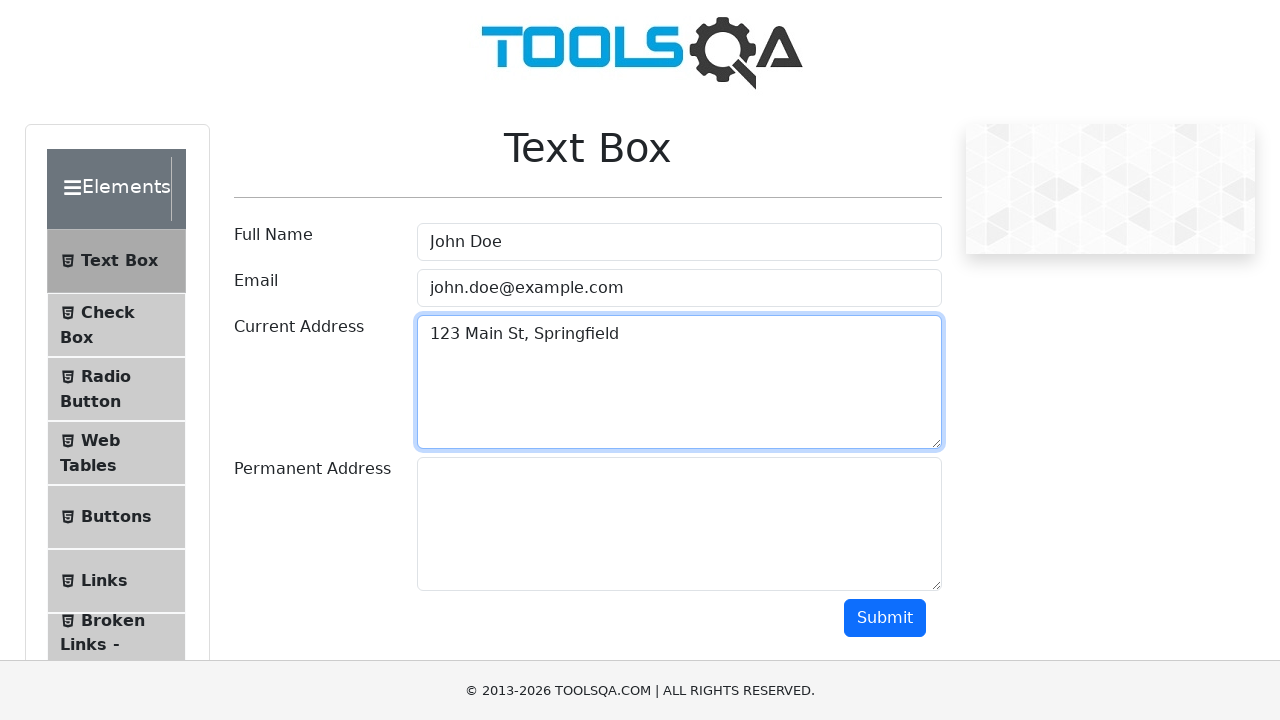

Clicked Submit button at (885, 618) on #submit
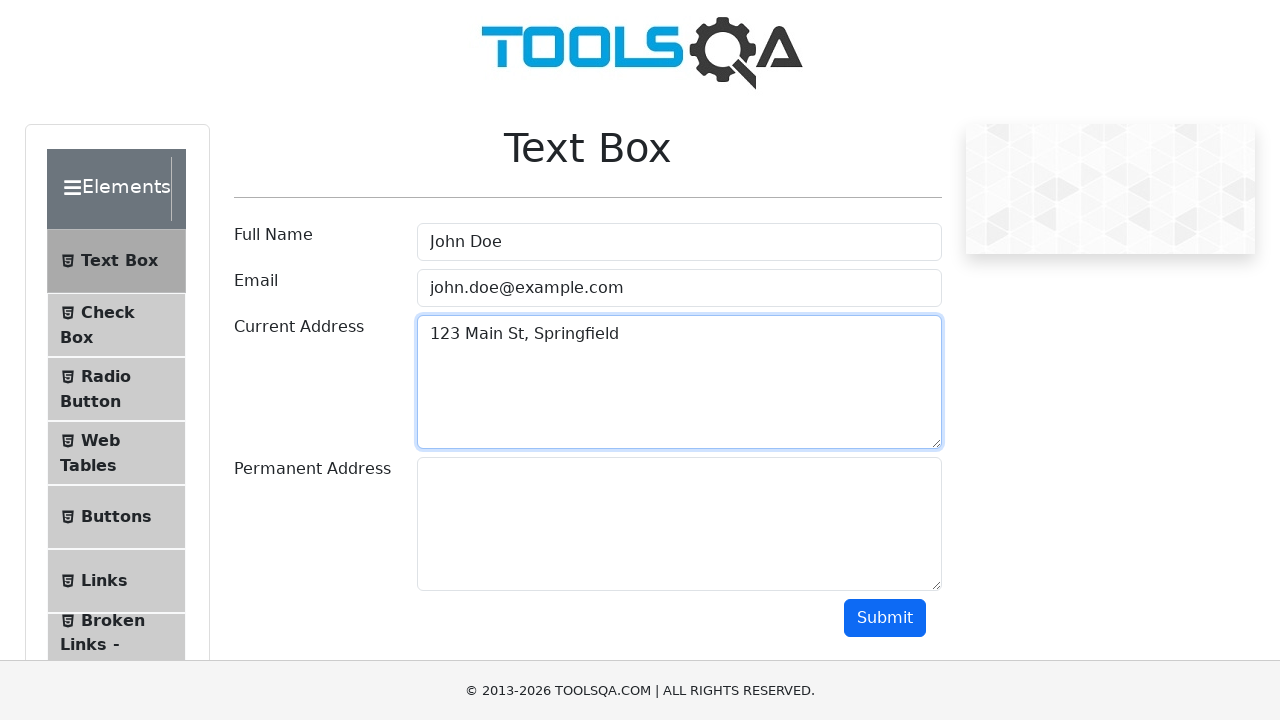

Form output loaded with name field
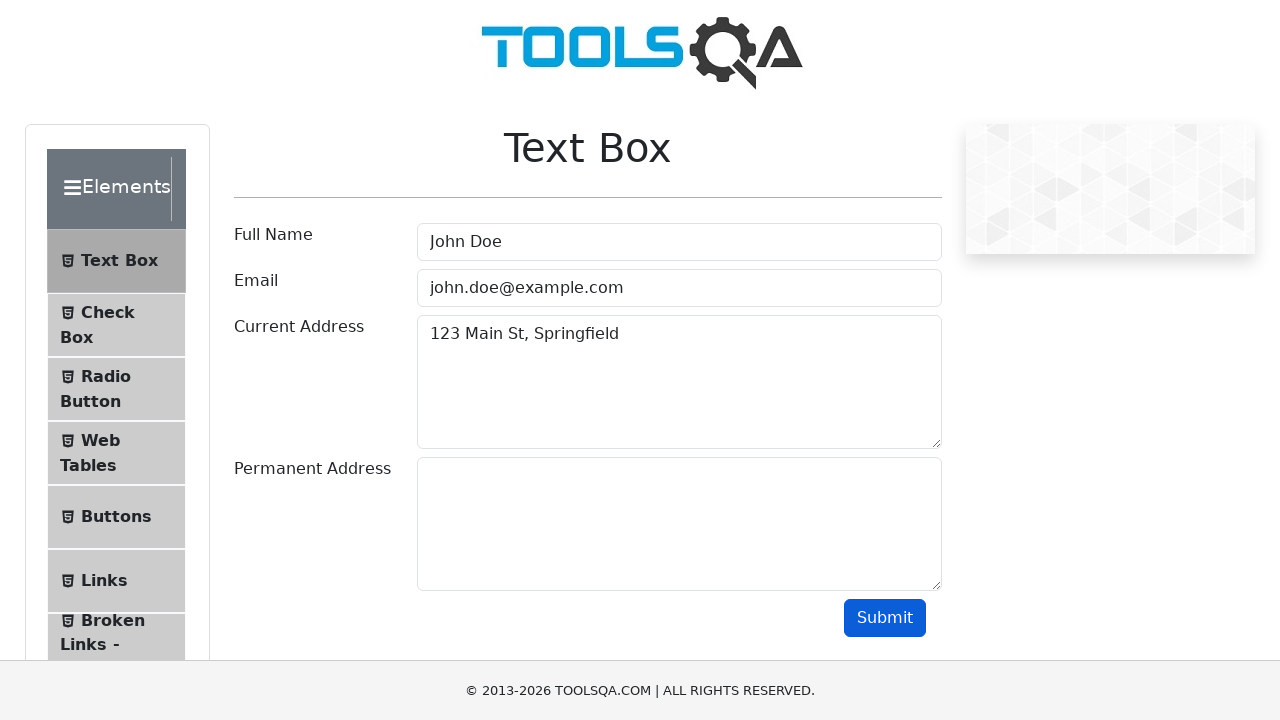

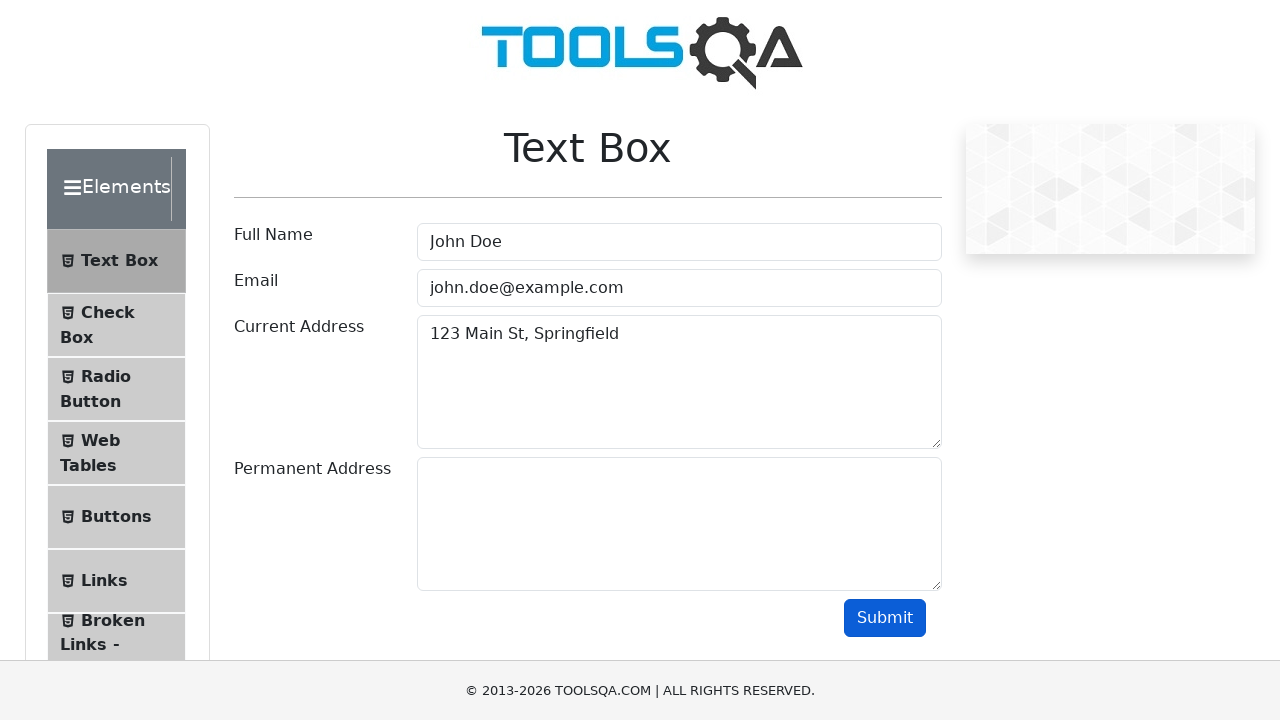